Tests text input functionality by typing a new button name into an input field and clicking a button to update its text.

Starting URL: http://www.uitestingplayground.com/textinput

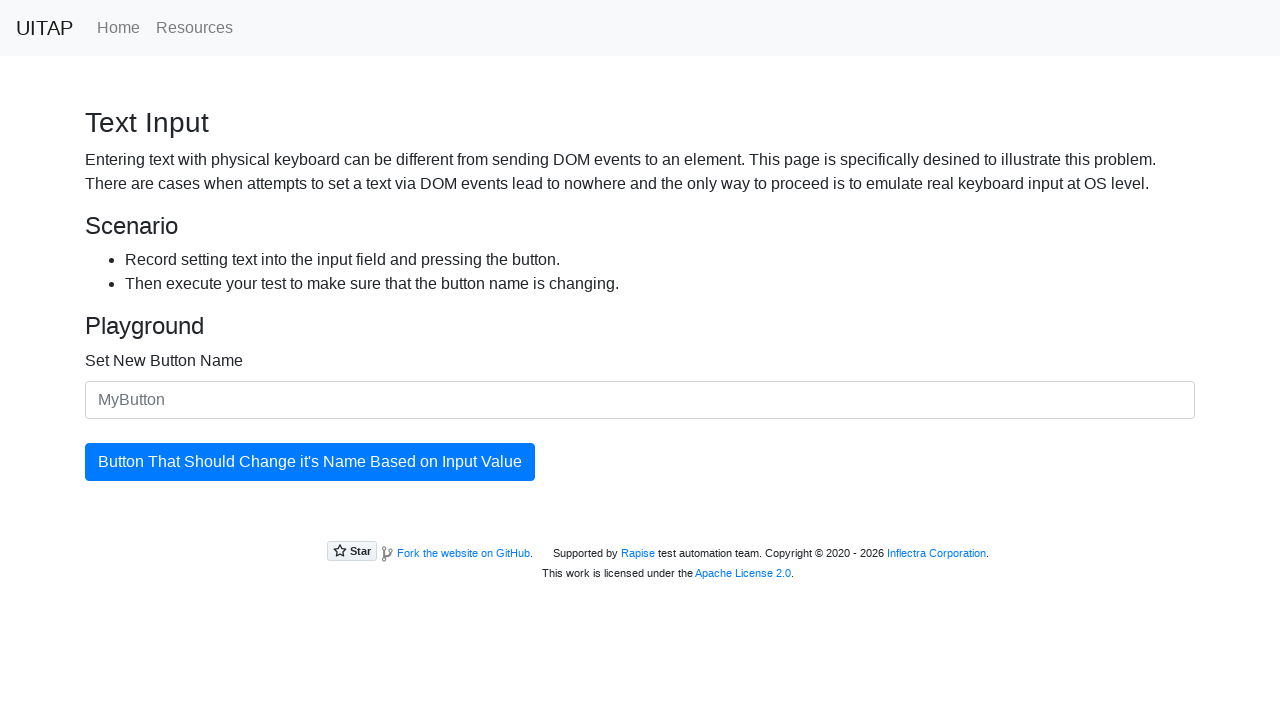

Filled input field with new button name 'Hello World' on #newButtonName
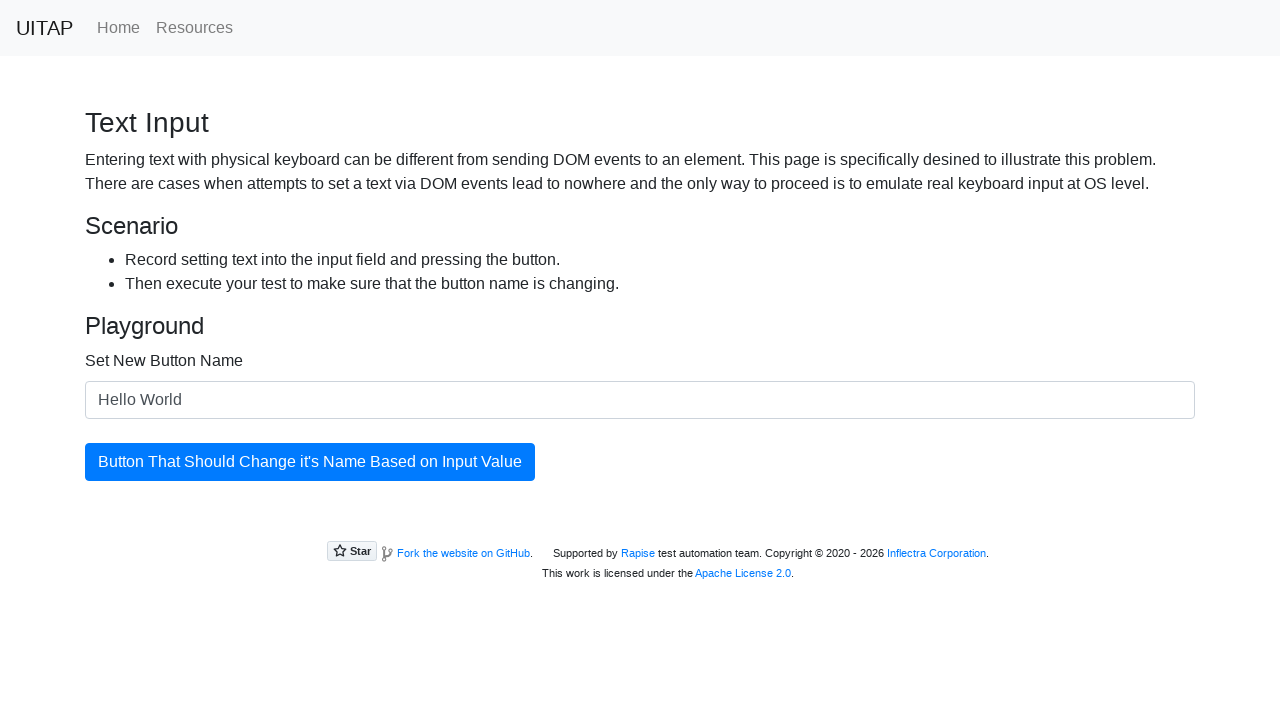

Clicked the update button at (310, 462) on #updatingButton
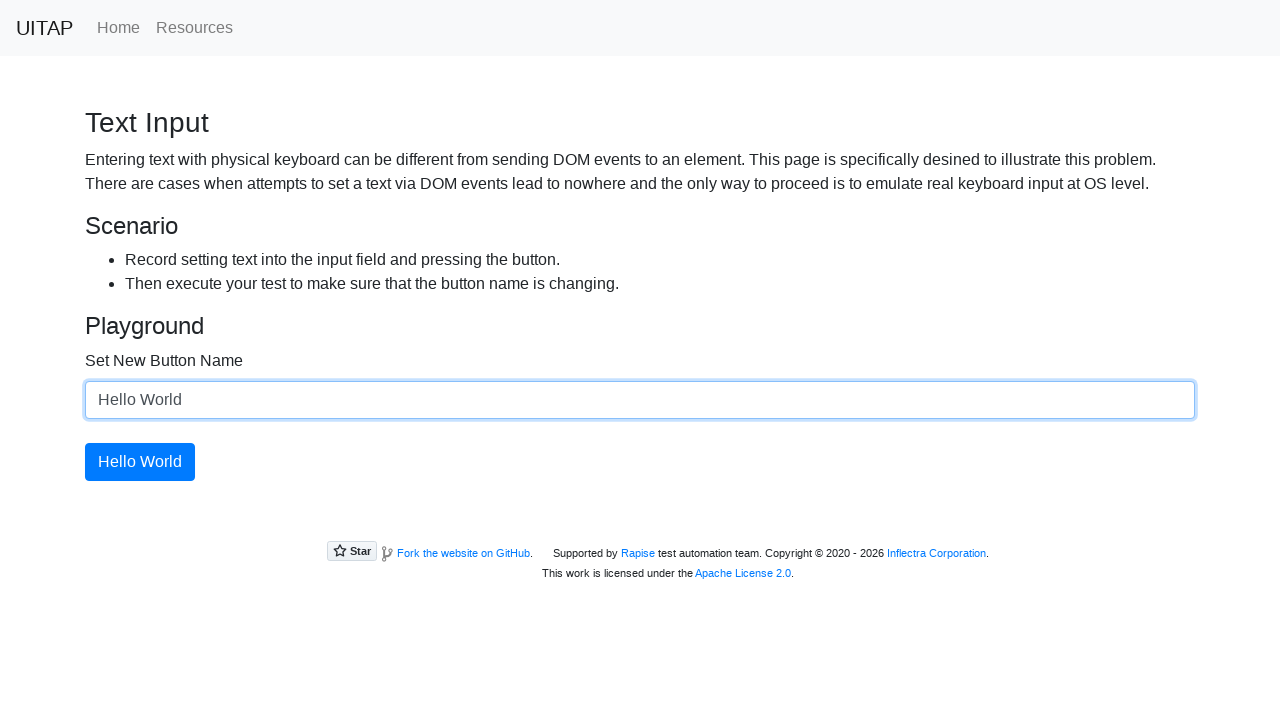

Button text successfully updated to 'Hello World'
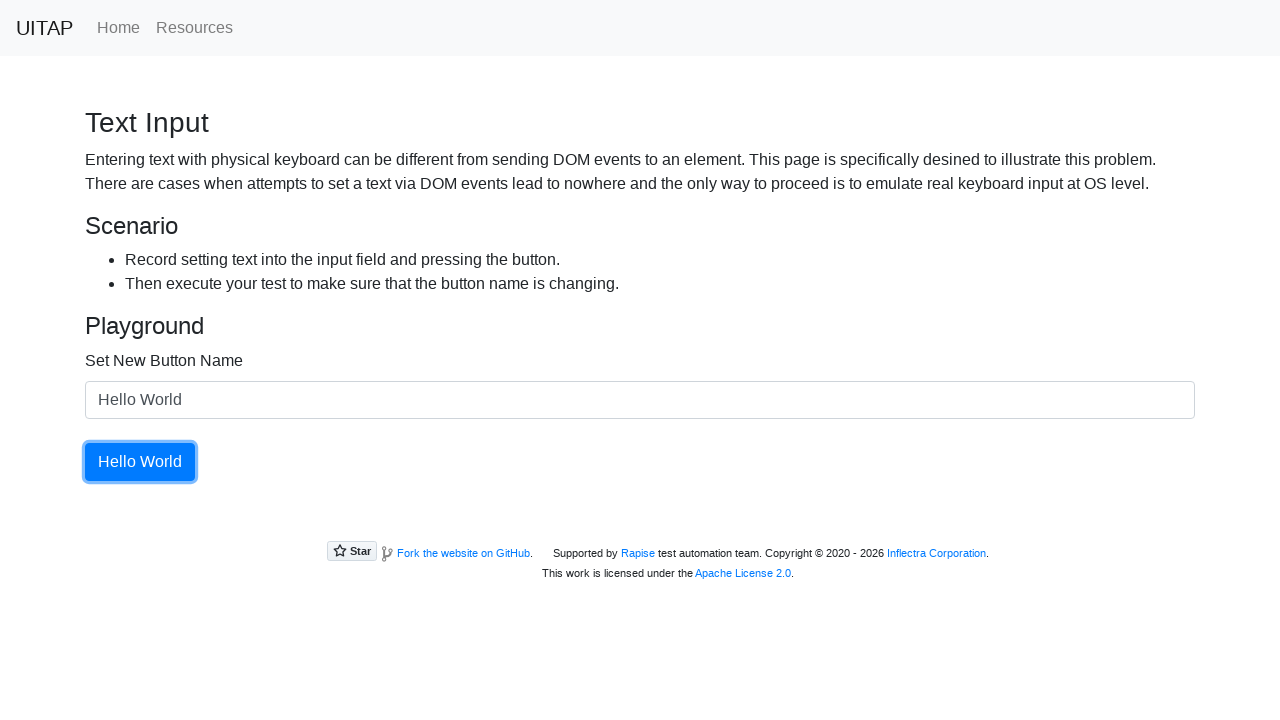

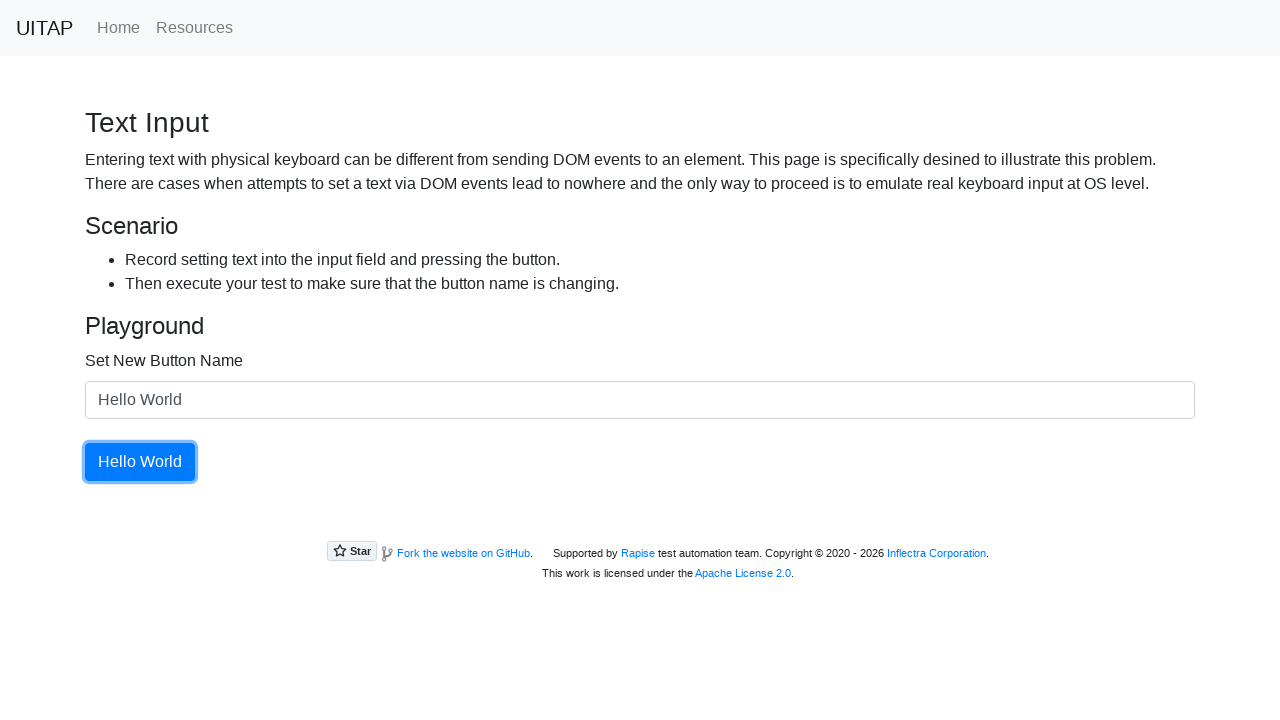